Tests dynamic controls by removing and adding elements, verifying messages appear correctly after each action

Starting URL: https://the-internet.herokuapp.com/dynamic_controls

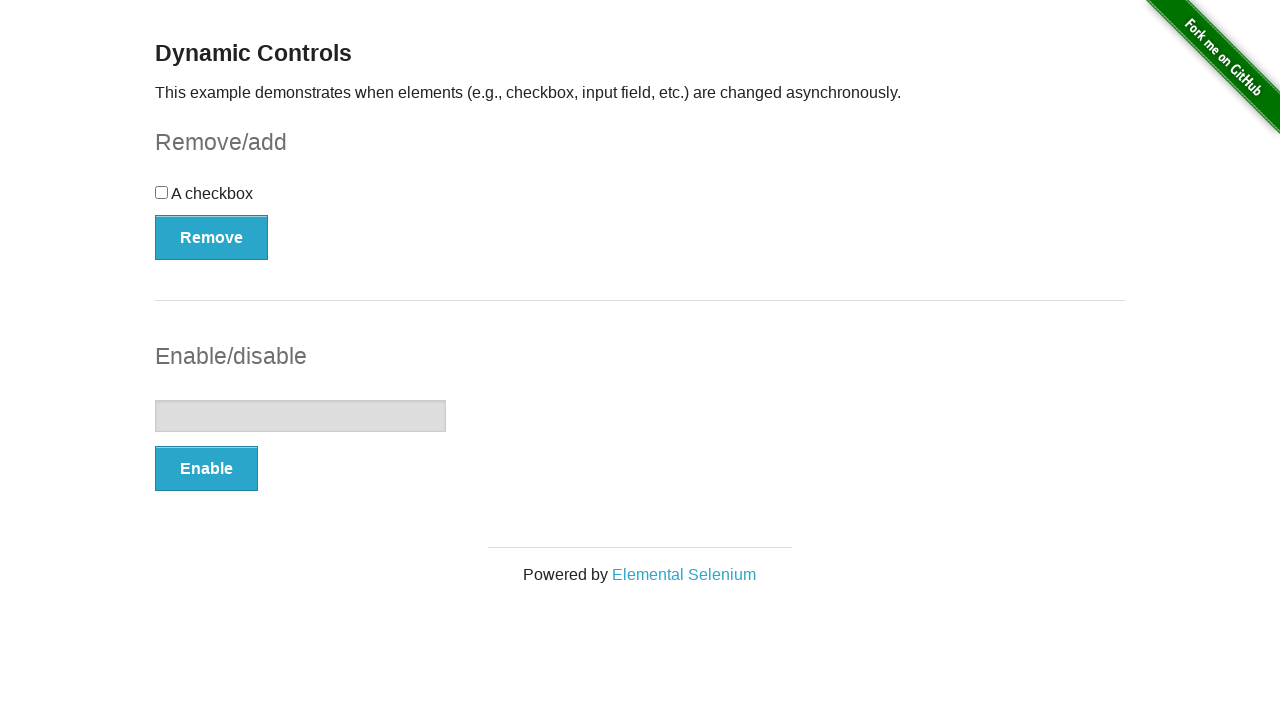

Navigated to dynamic controls page
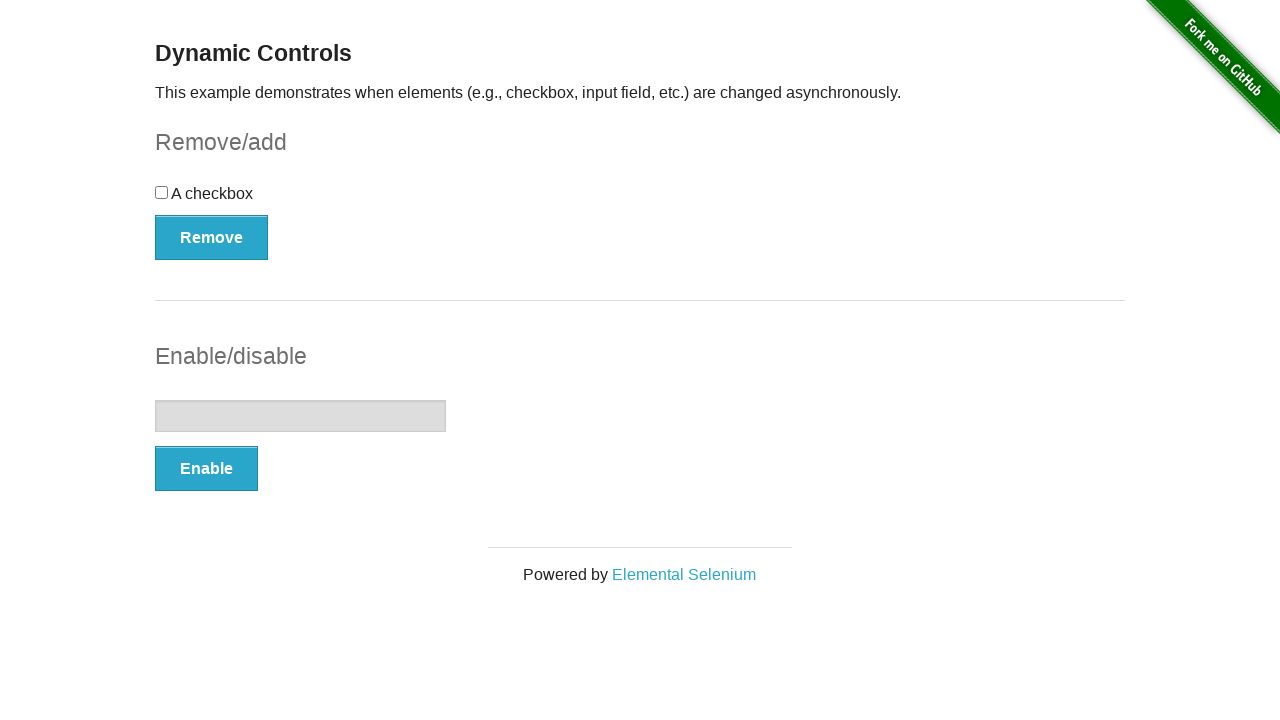

Clicked the Remove button at (212, 237) on xpath=//button[text()='Remove']
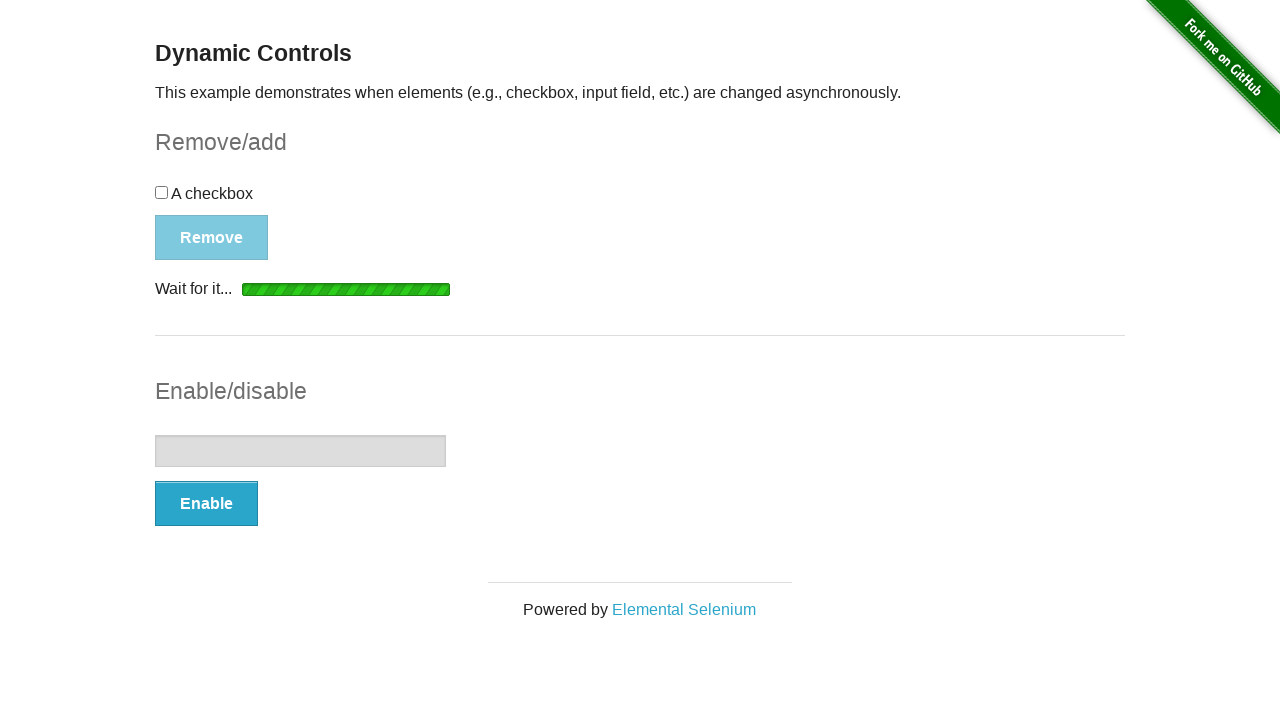

Waited for 'It's gone!' message to appear
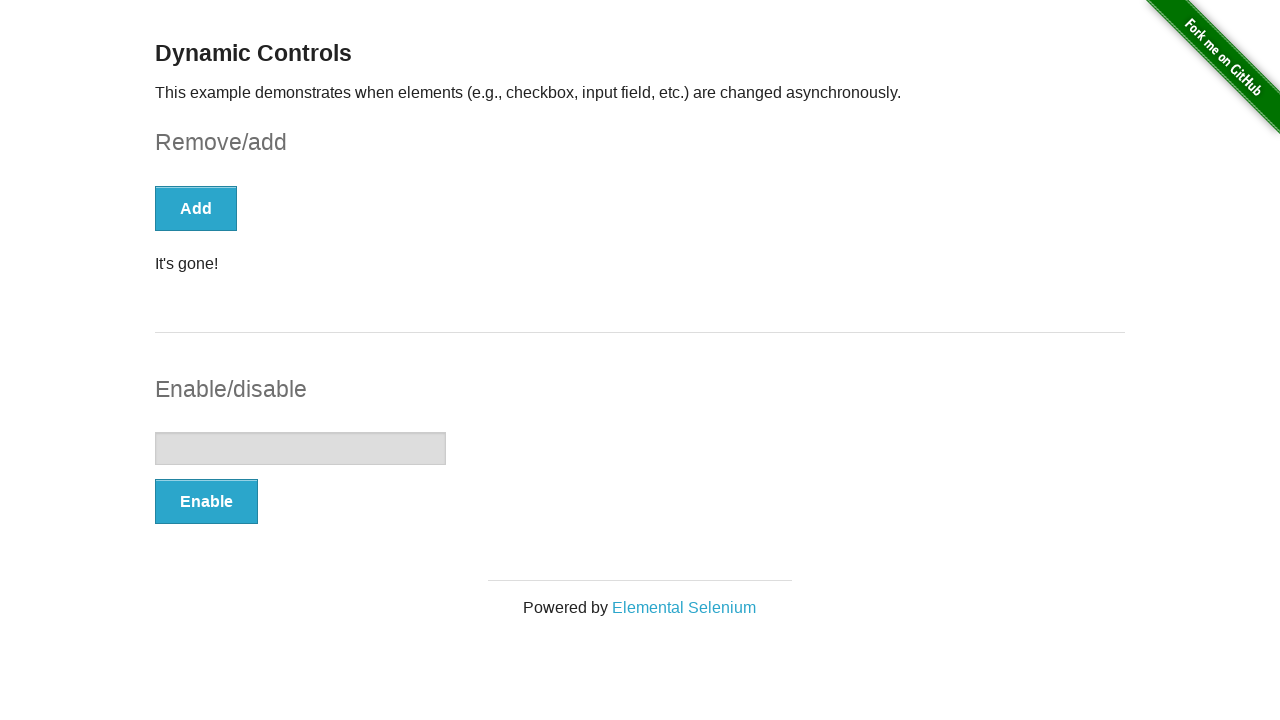

Verified 'It's gone!' message displayed correctly
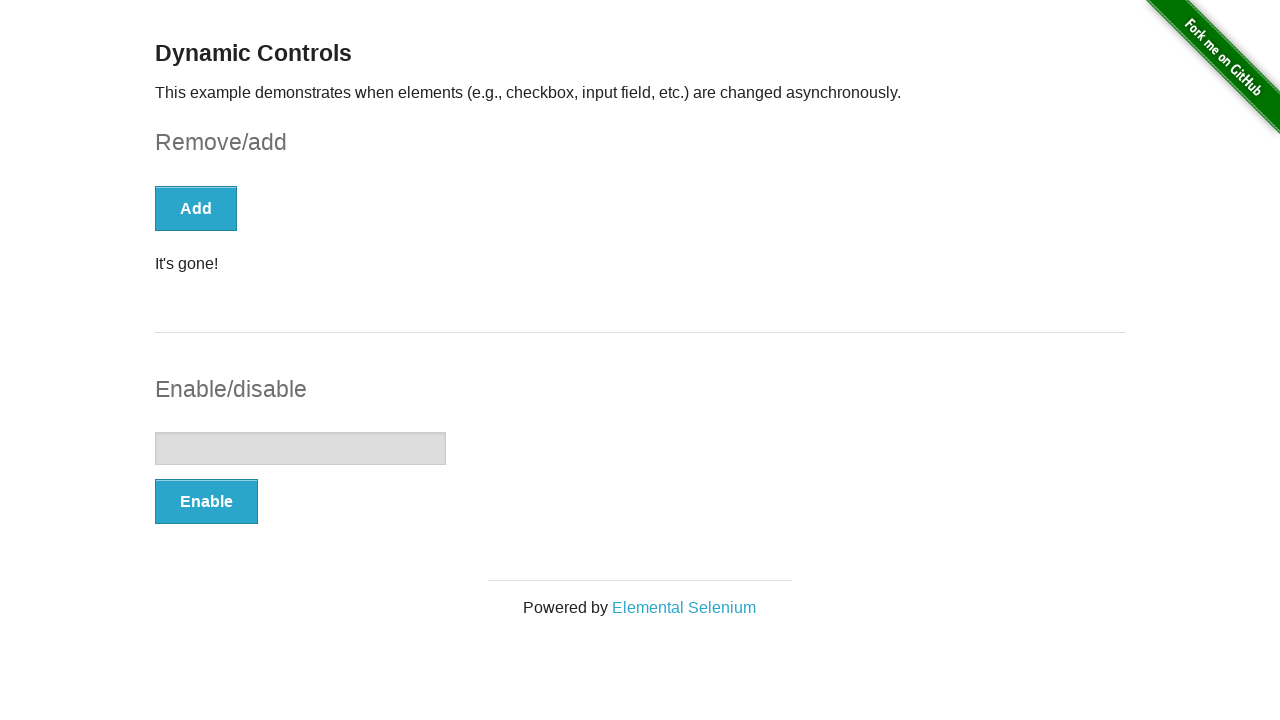

Clicked the Add button at (196, 208) on xpath=//button[text()='Add']
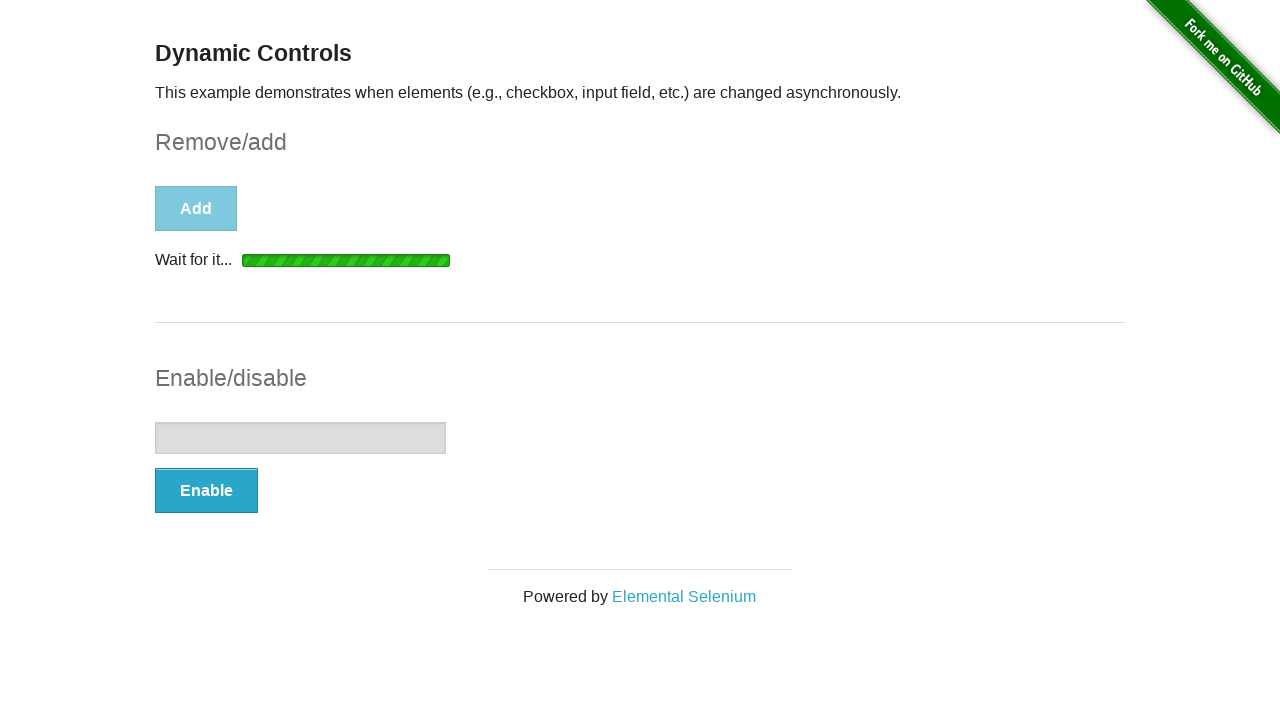

Waited for 'It's back!' message to appear
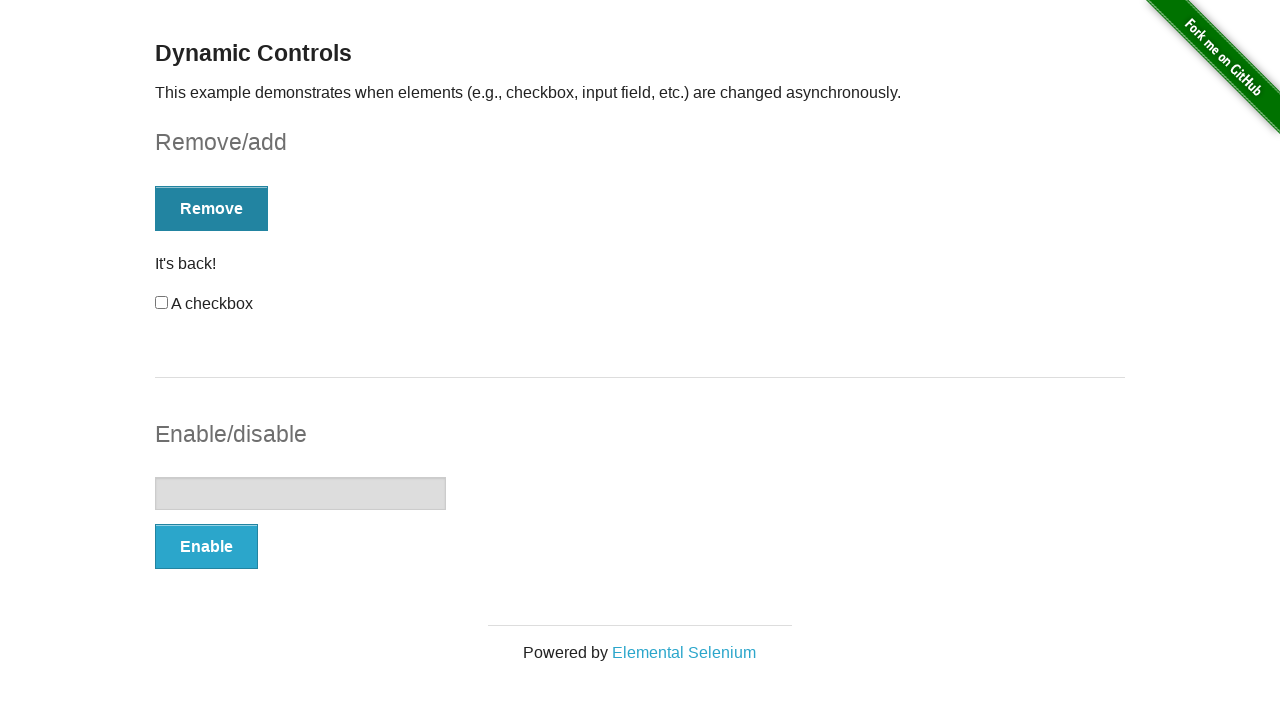

Verified 'It's back!' message displayed correctly
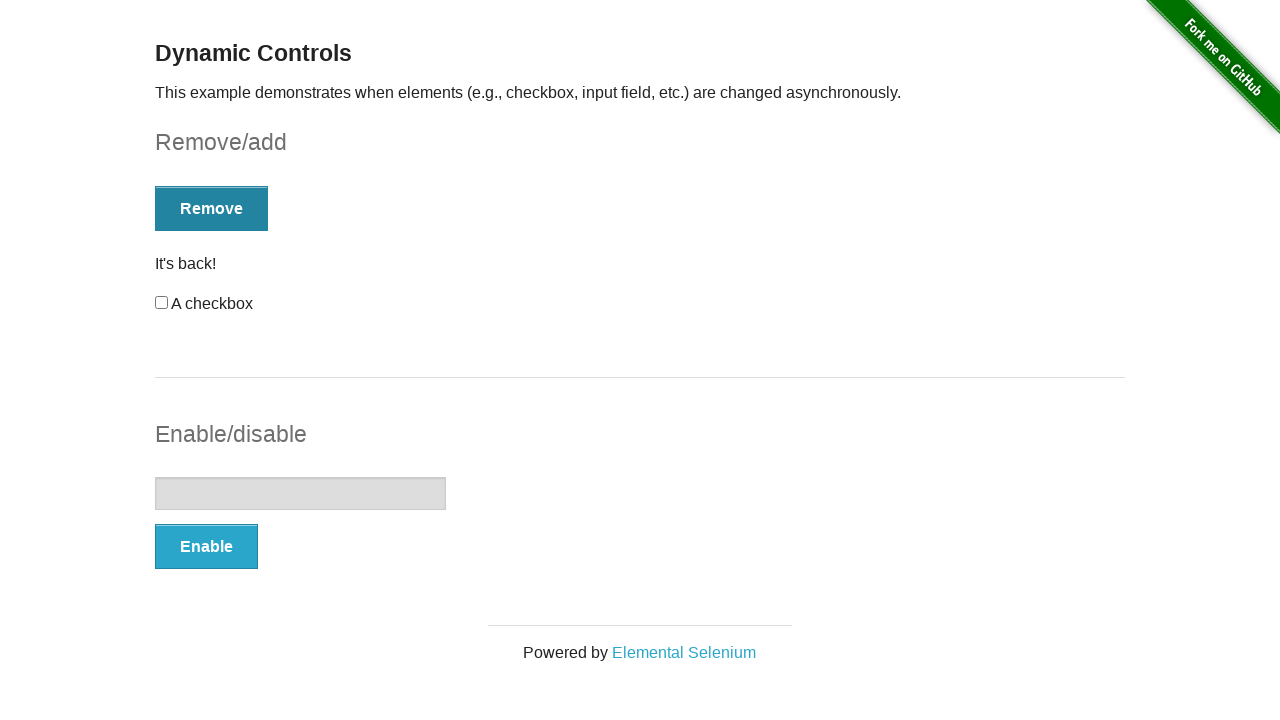

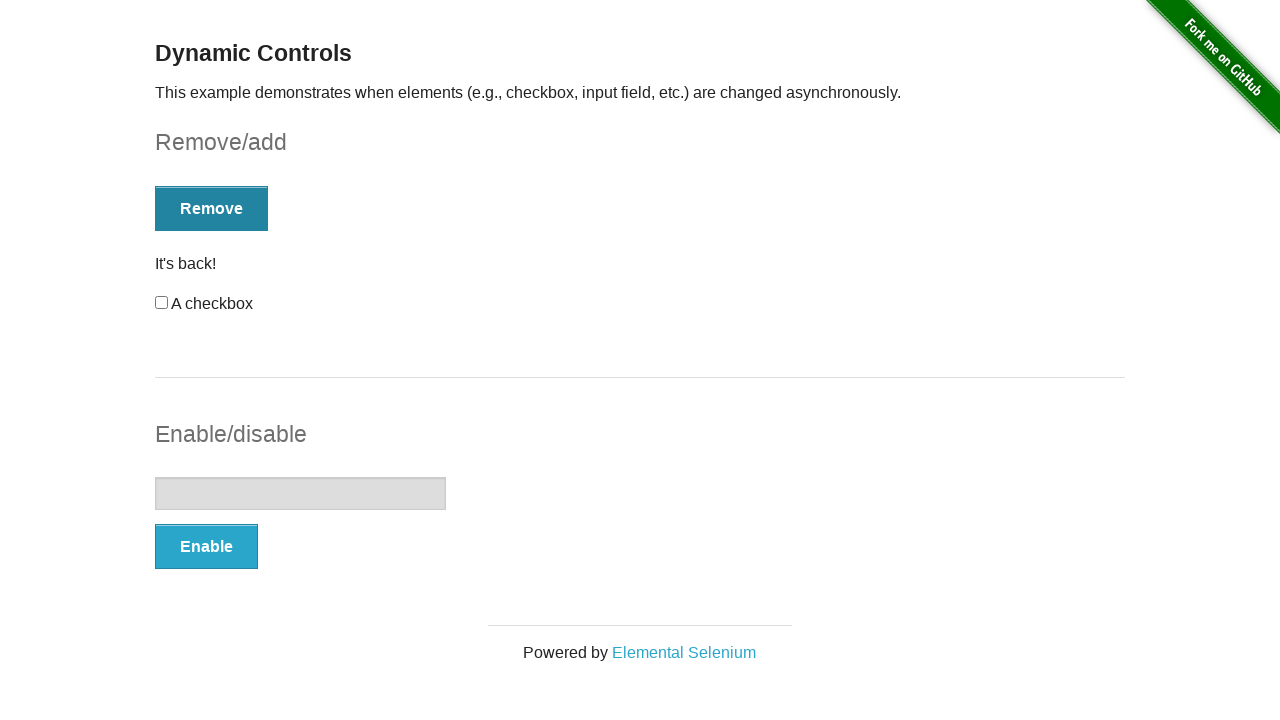